Tests page scrolling functionality by scrolling down and then back up on the Firewatch game website

Starting URL: http://www.firewatchgame.com/

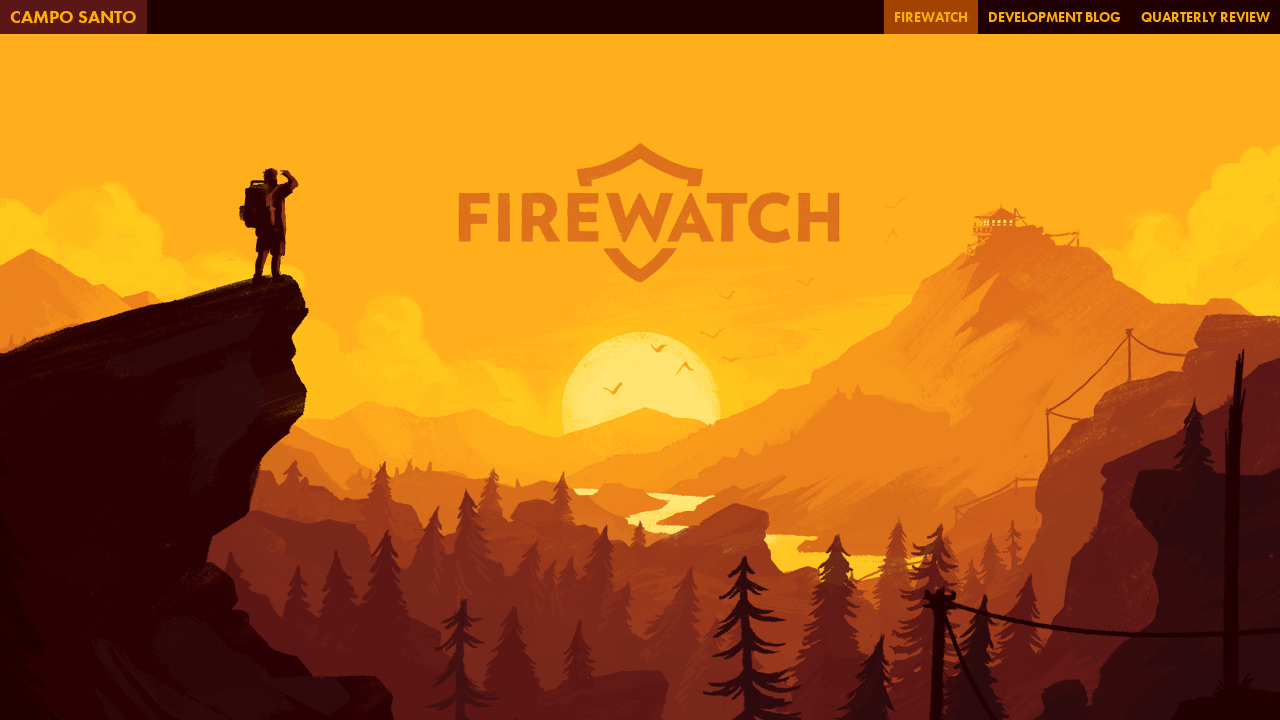

Scrolled down 1000 pixels on Firewatch game website
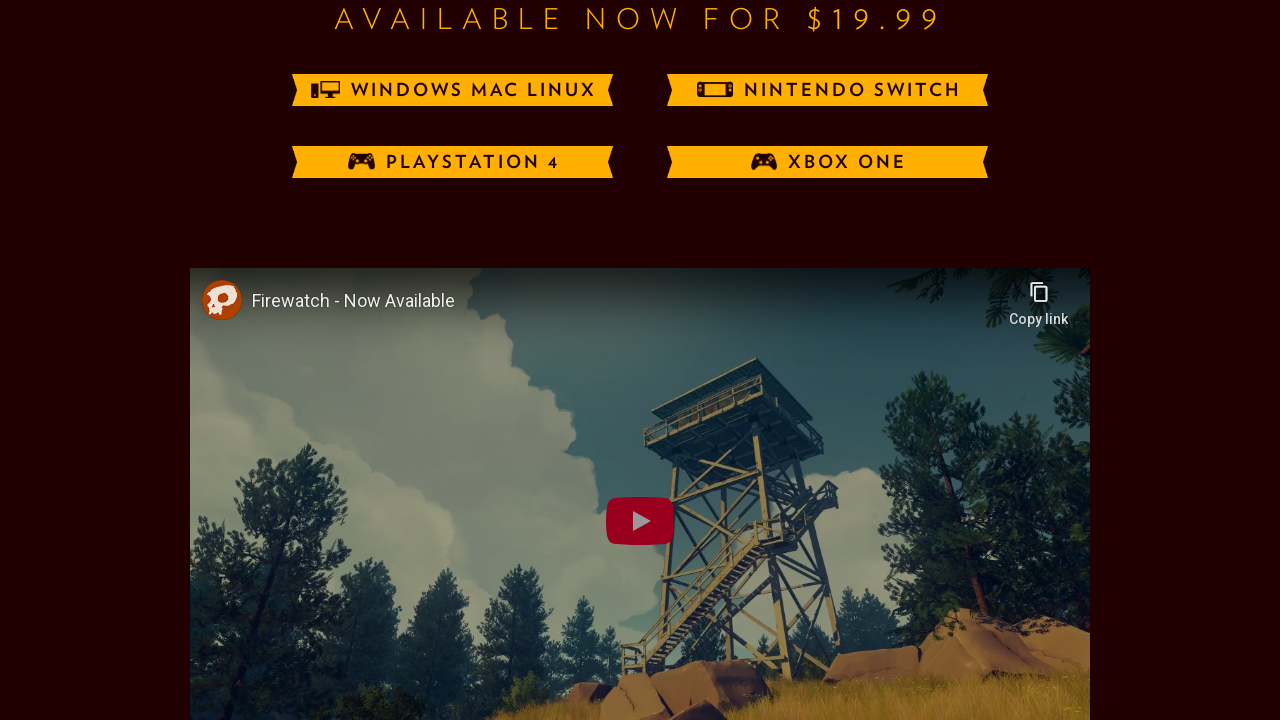

Waited 3 seconds for scroll down effect to complete
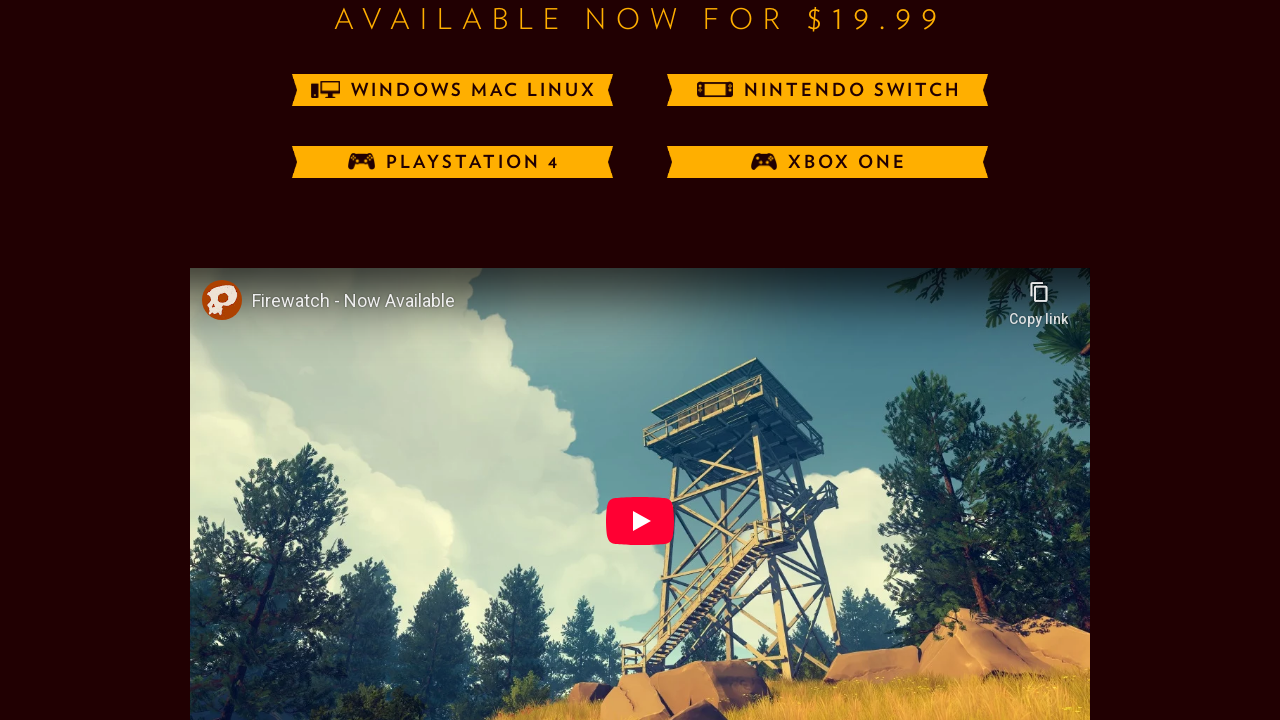

Scrolled back up to position (500, 0)
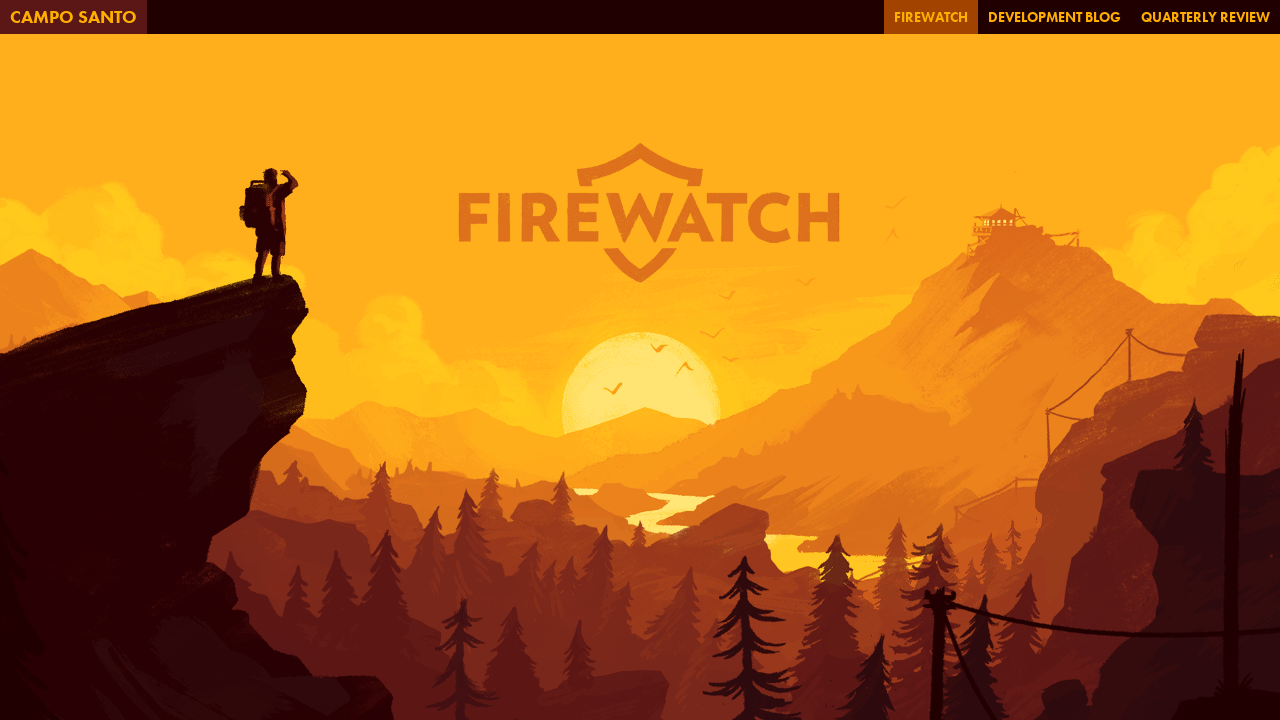

Waited 3 seconds for scroll up effect to complete
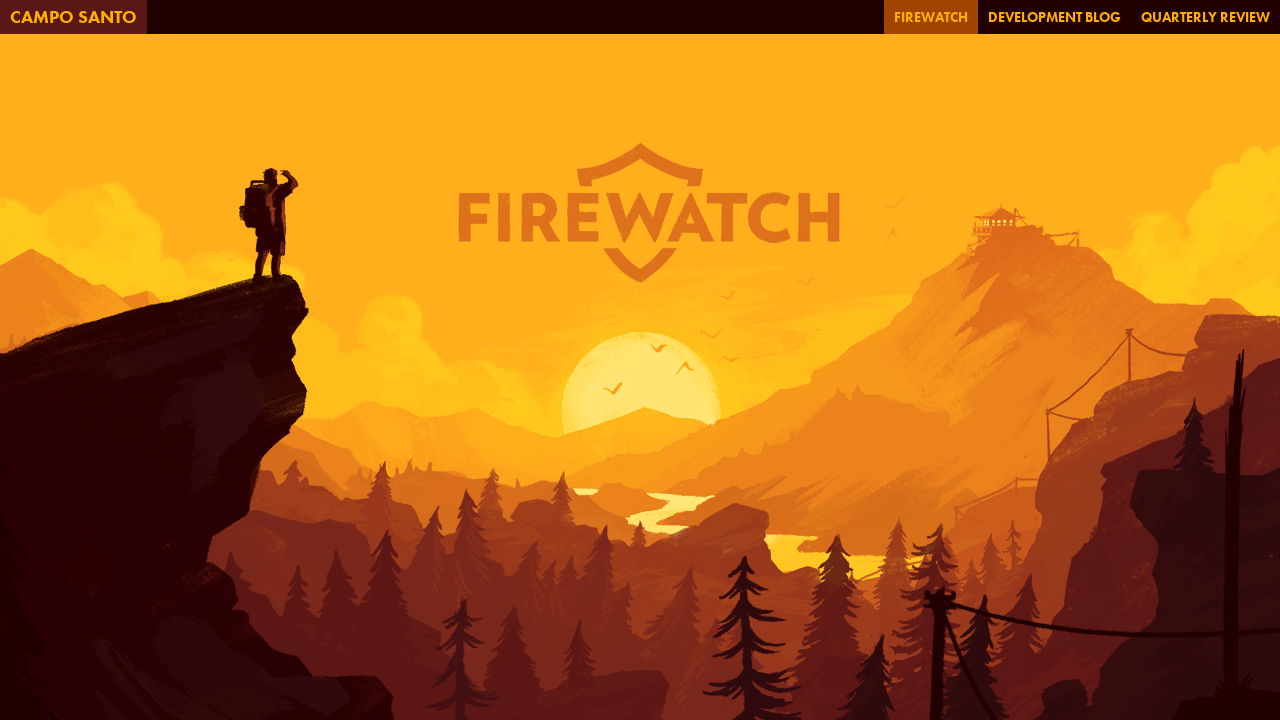

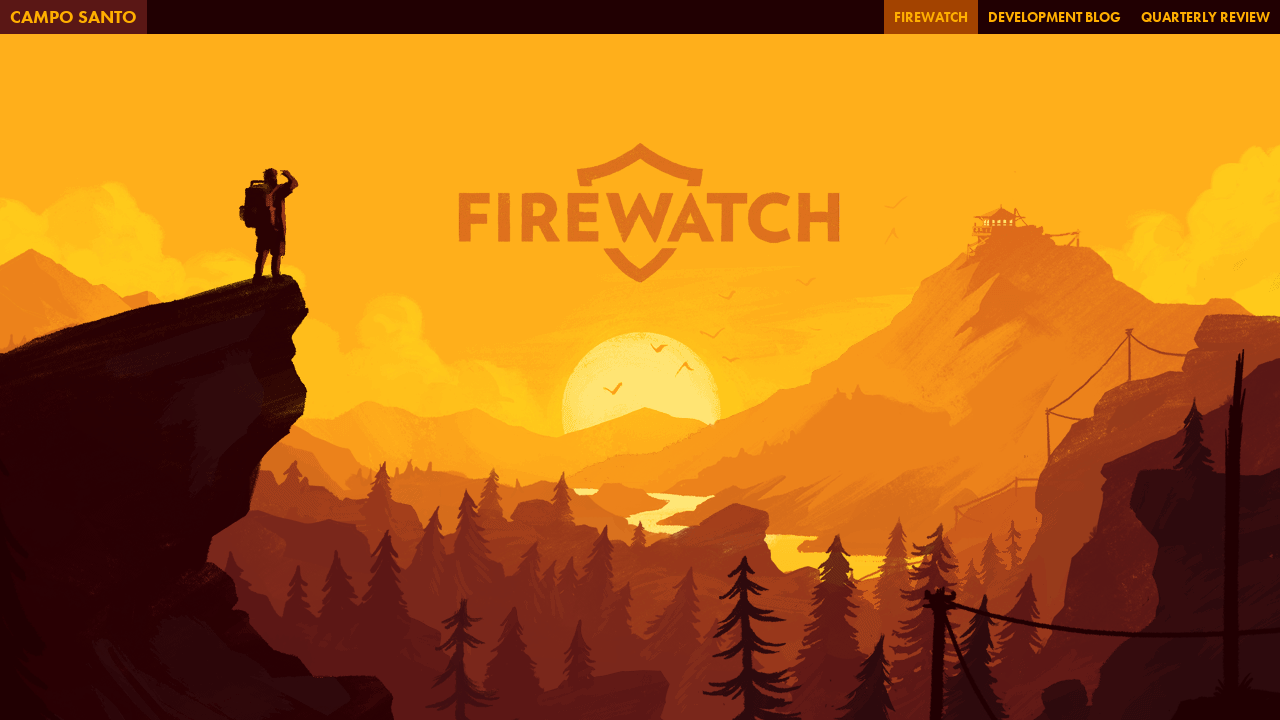